Tests handling a JavaScript alert by clicking the alert button and accepting the alert dialog

Starting URL: https://the-internet.herokuapp.com/javascript_alerts

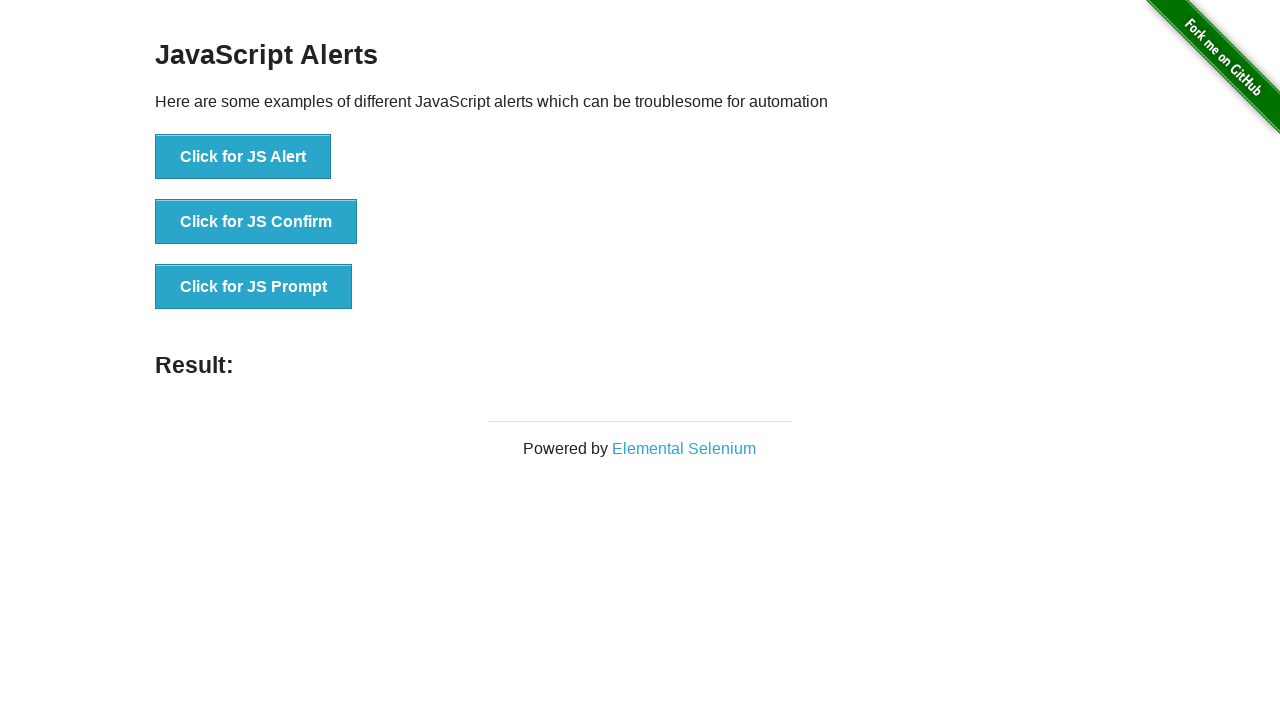

Clicked the 'Click for JS Alert' button at (243, 157) on xpath=//button[text()='Click for JS Alert']
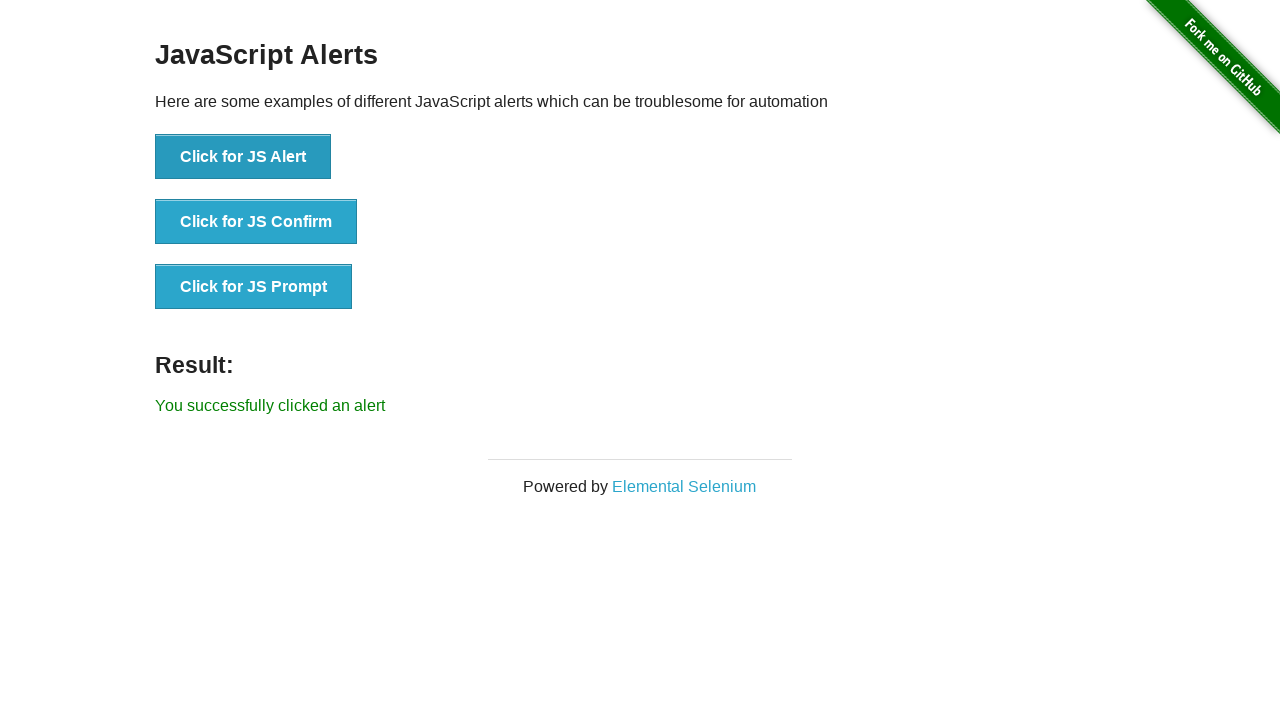

Set up dialog handler to accept alerts
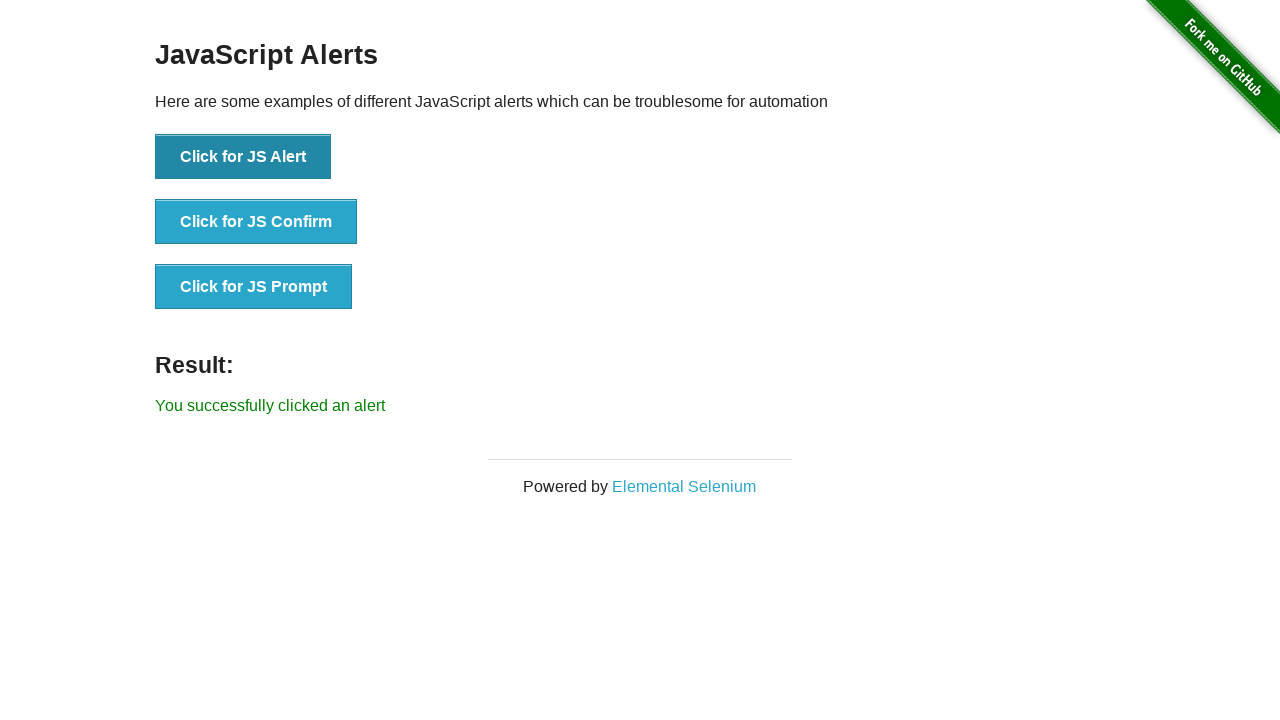

Clicked the 'Click for JS Alert' button and accepted the JavaScript alert dialog at (243, 157) on xpath=//button[text()='Click for JS Alert']
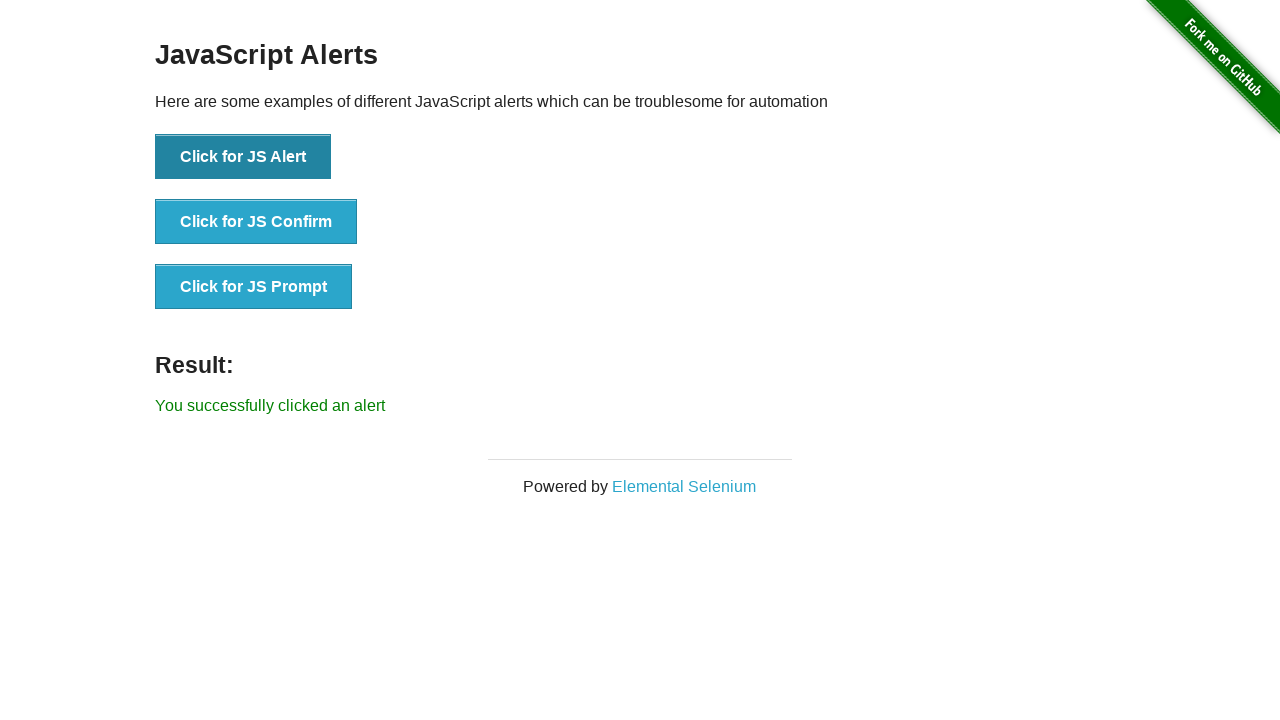

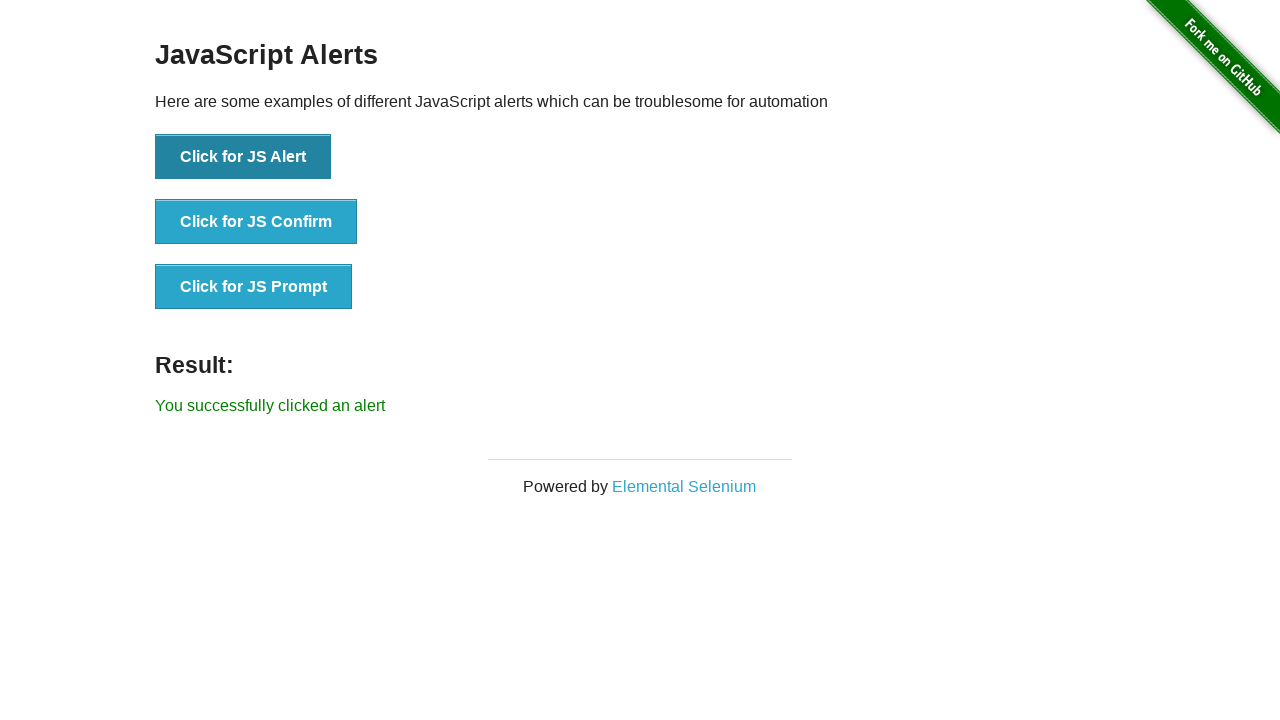